Tests iframe handling by switching to the first iframe on the page and performing a hover action over a navigation menu element labeled "More".

Starting URL: https://rahulshettyacademy.com/AutomationPractice/

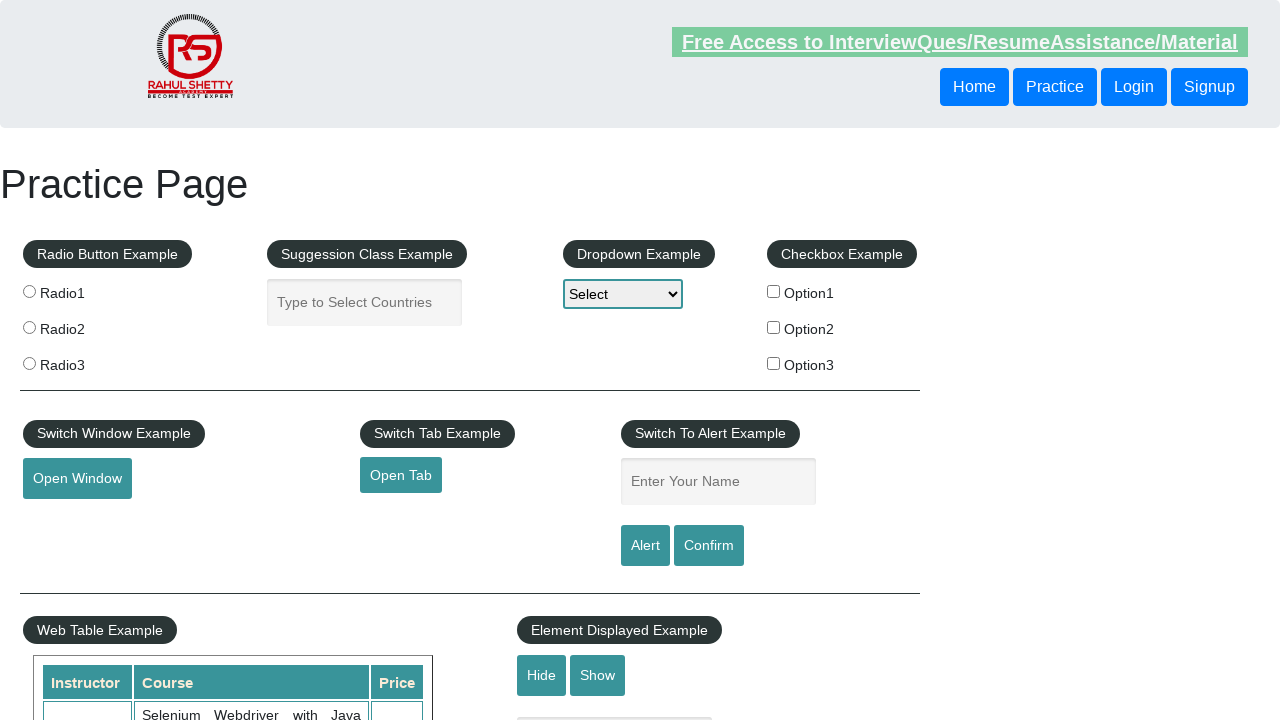

Located and switched to the first iframe on the page
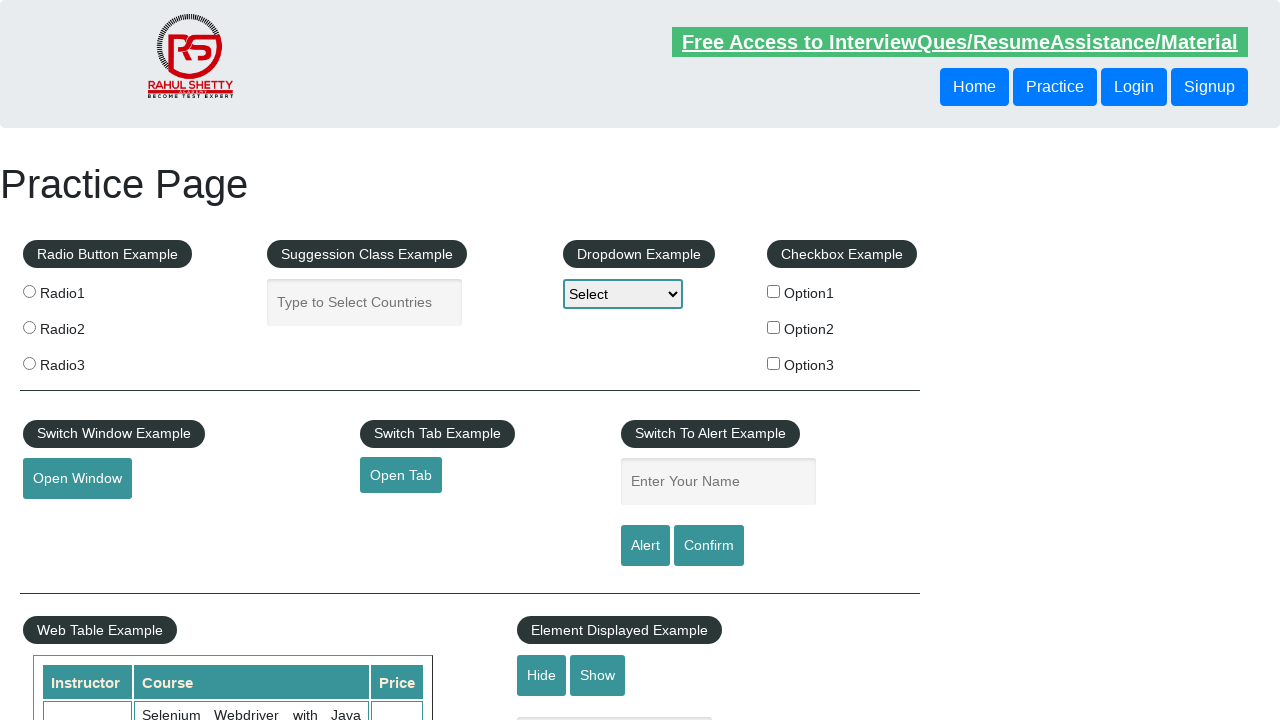

Located the 'More' navigation element within the iframe
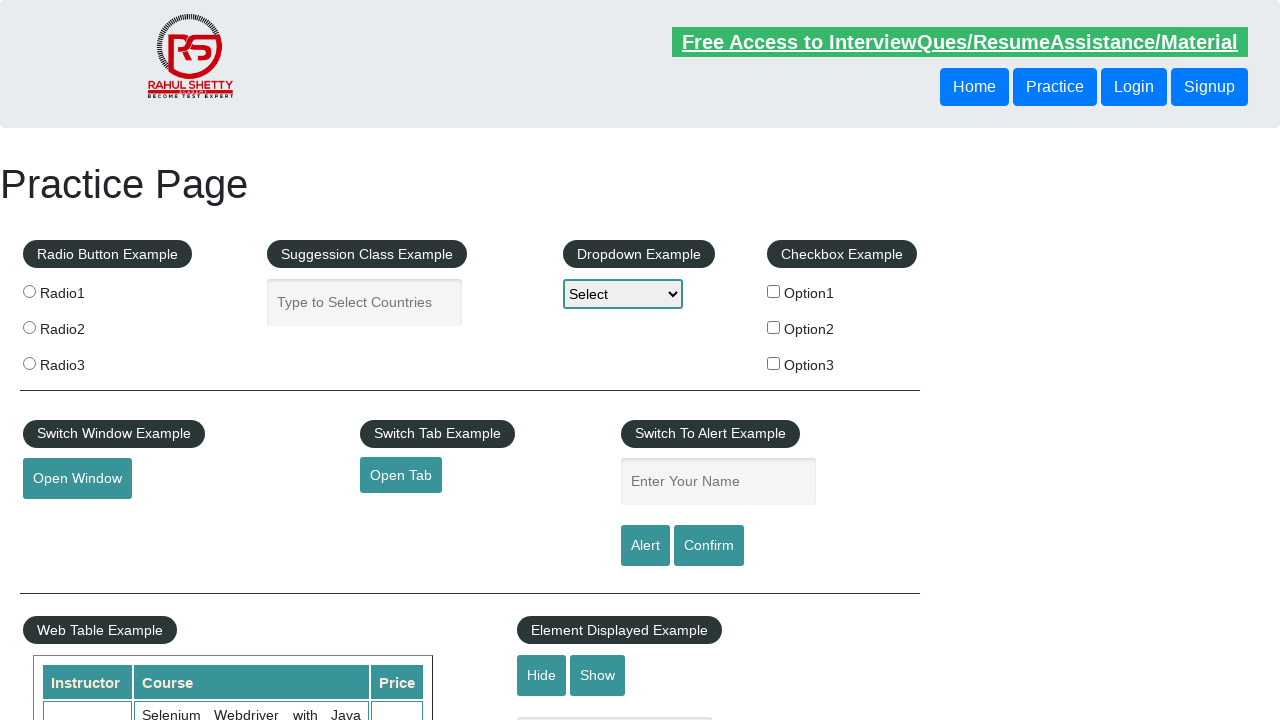

Hovered over the 'More' navigation element at (253, 360) on iframe >> nth=0 >> internal:control=enter-frame >> xpath=//html/body/div/header/
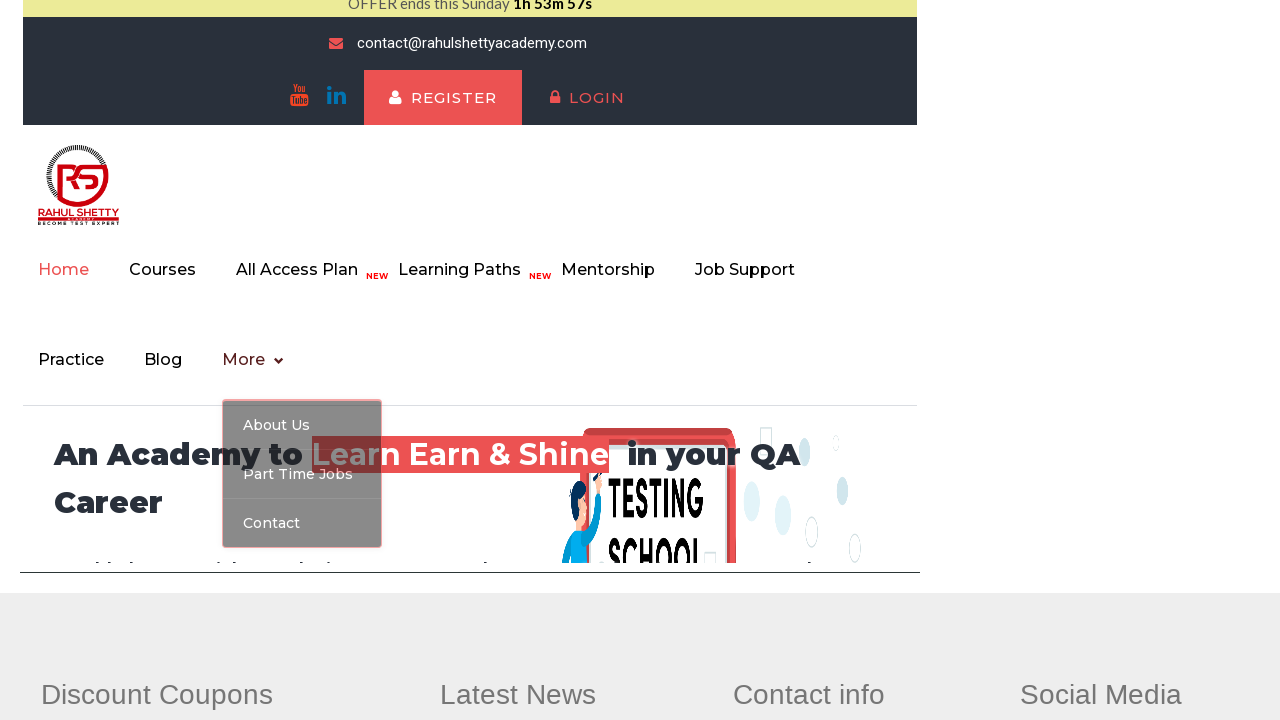

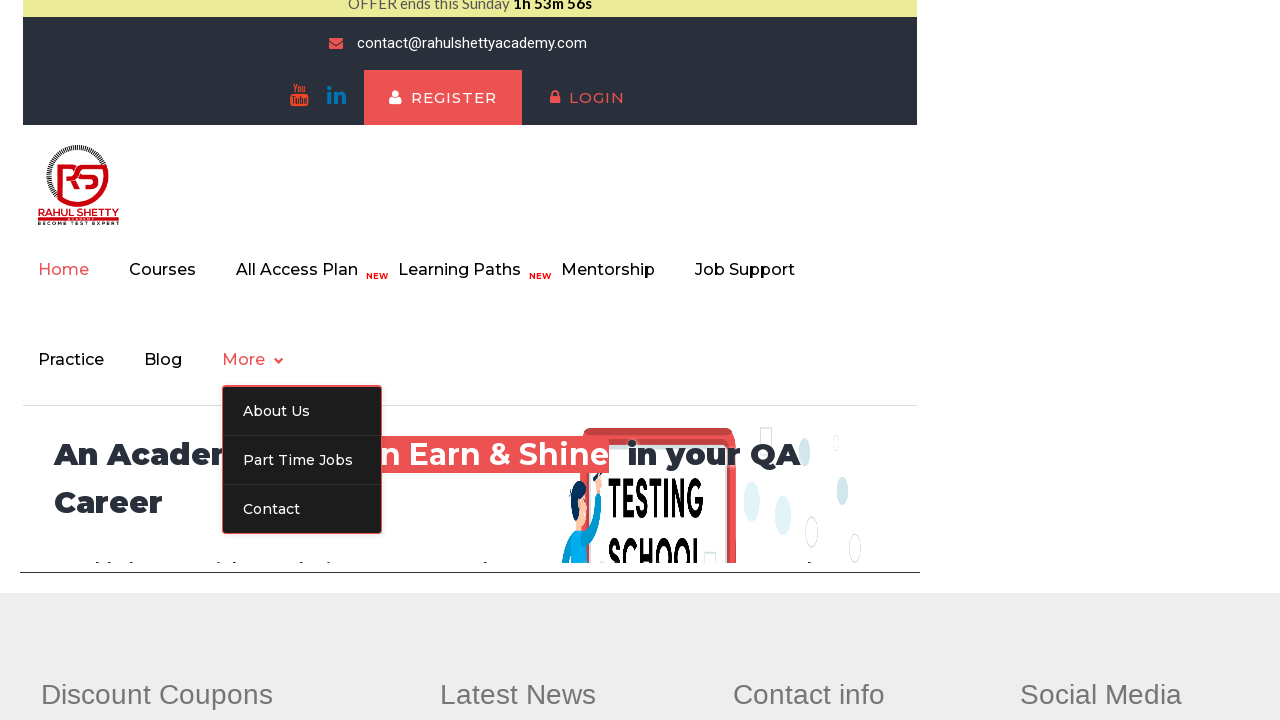